Searches for a book on OLX by entering the search term and pressing Enter

Starting URL: https://www.olx.pl/

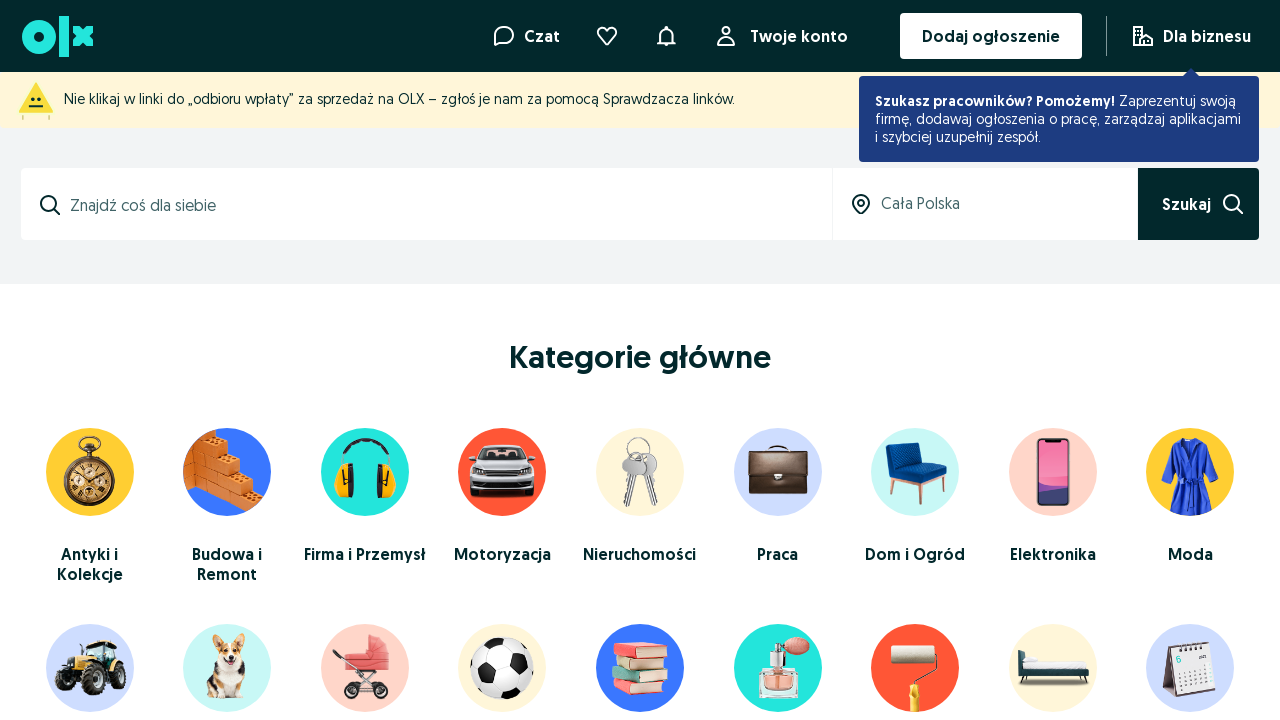

Filled search field with 'Pułapki myślenia - Daniel Kahneman' on input[data-testid='search-input']
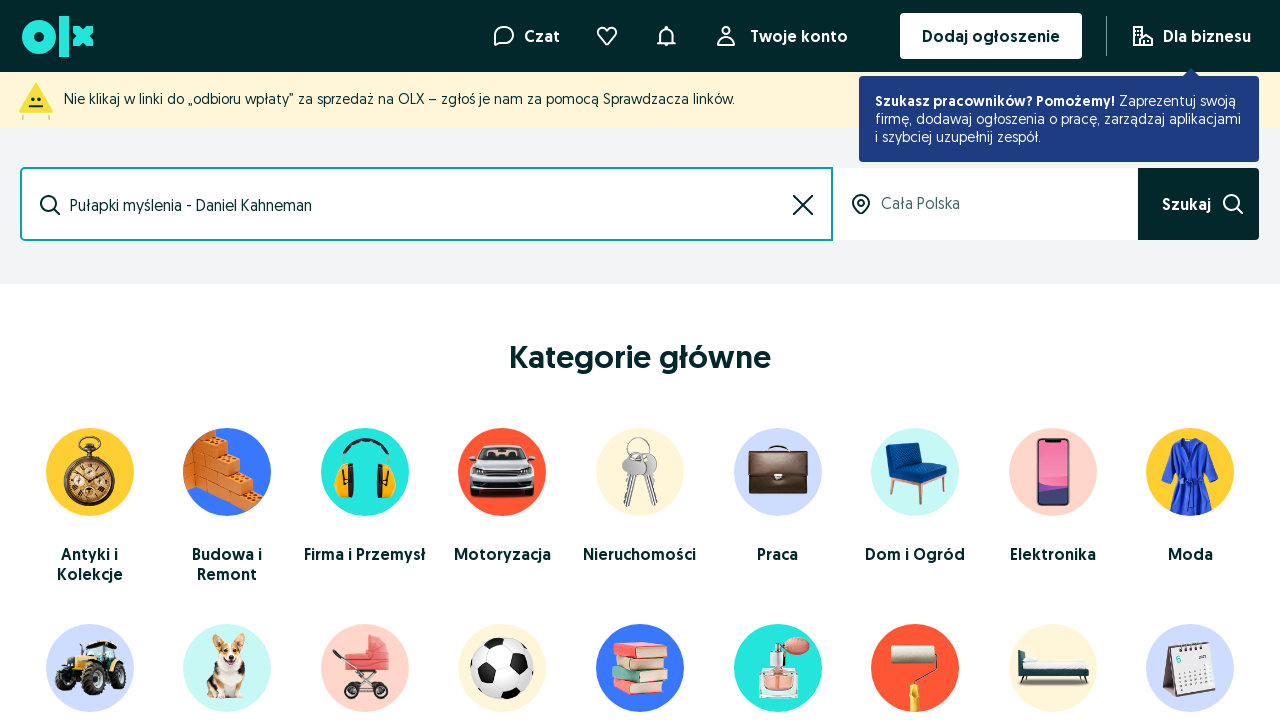

Pressed Enter to search for the book on input[data-testid='search-input']
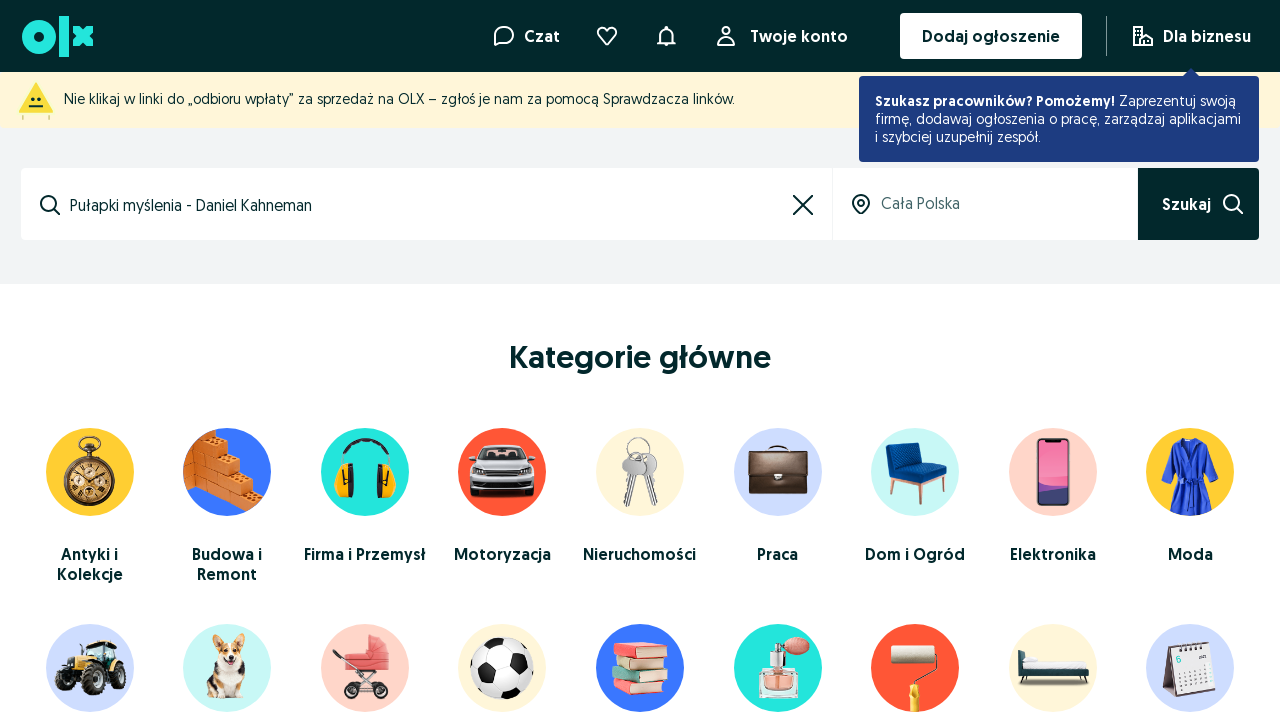

Search results page loaded
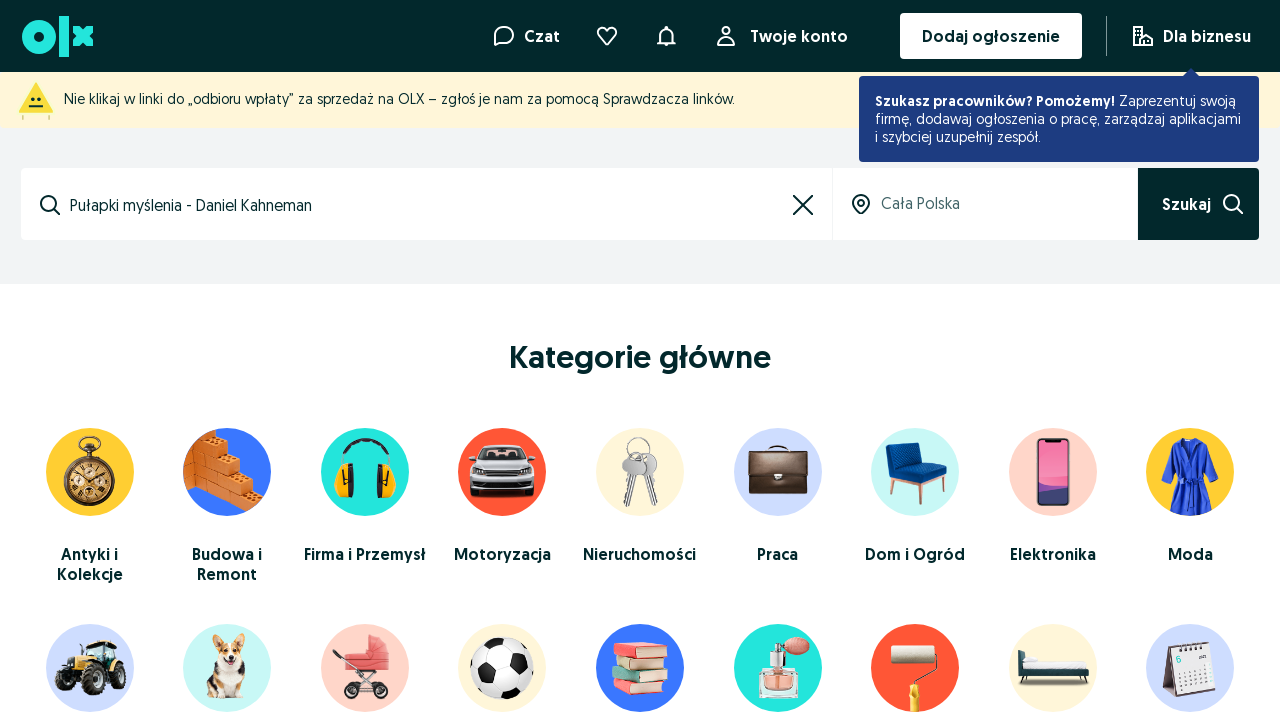

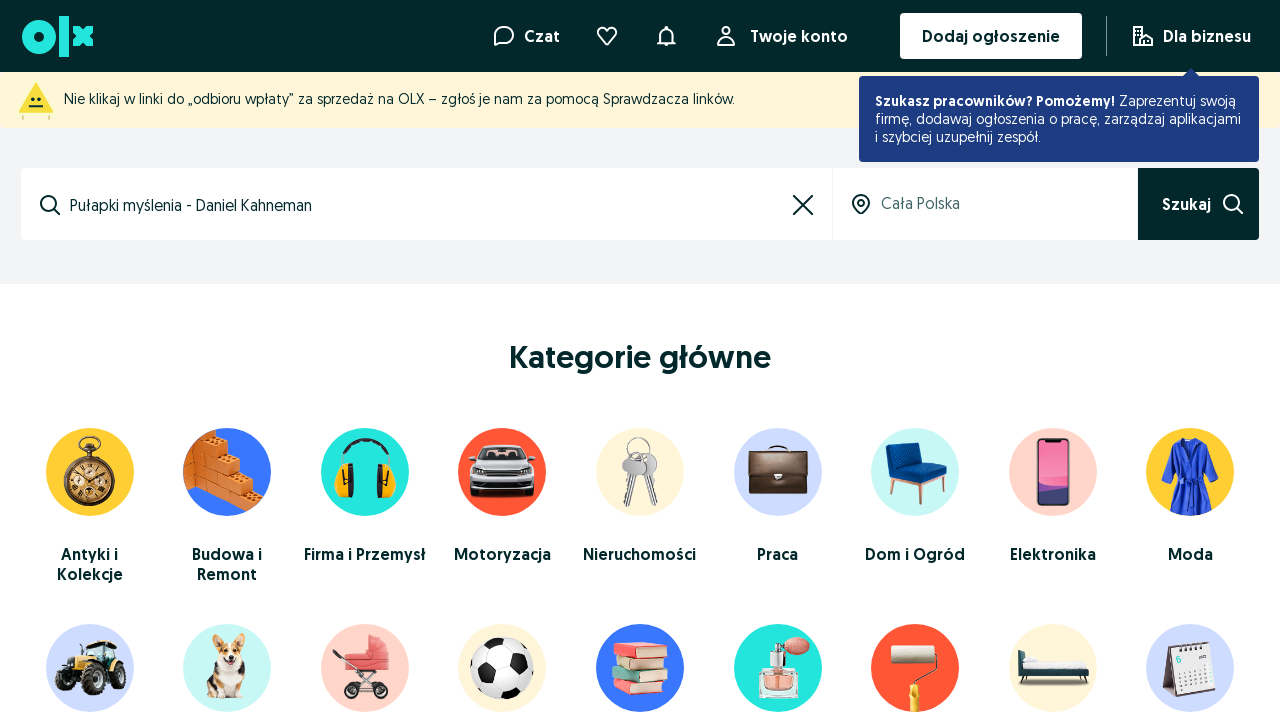